Tests navigation to A/B testing page by clicking the A/B testing link from the main page

Starting URL: http://the-internet.herokuapp.com/

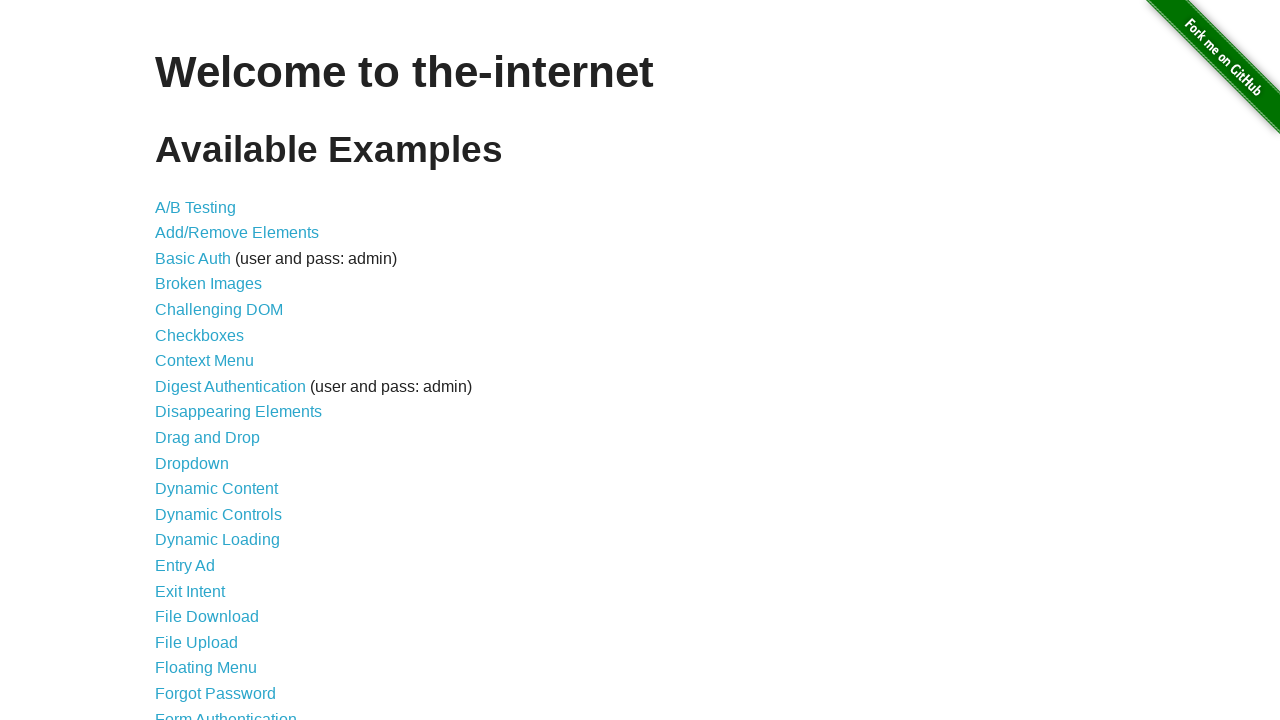

Clicked A/B Testing link at (196, 207) on a[href='/abtest']
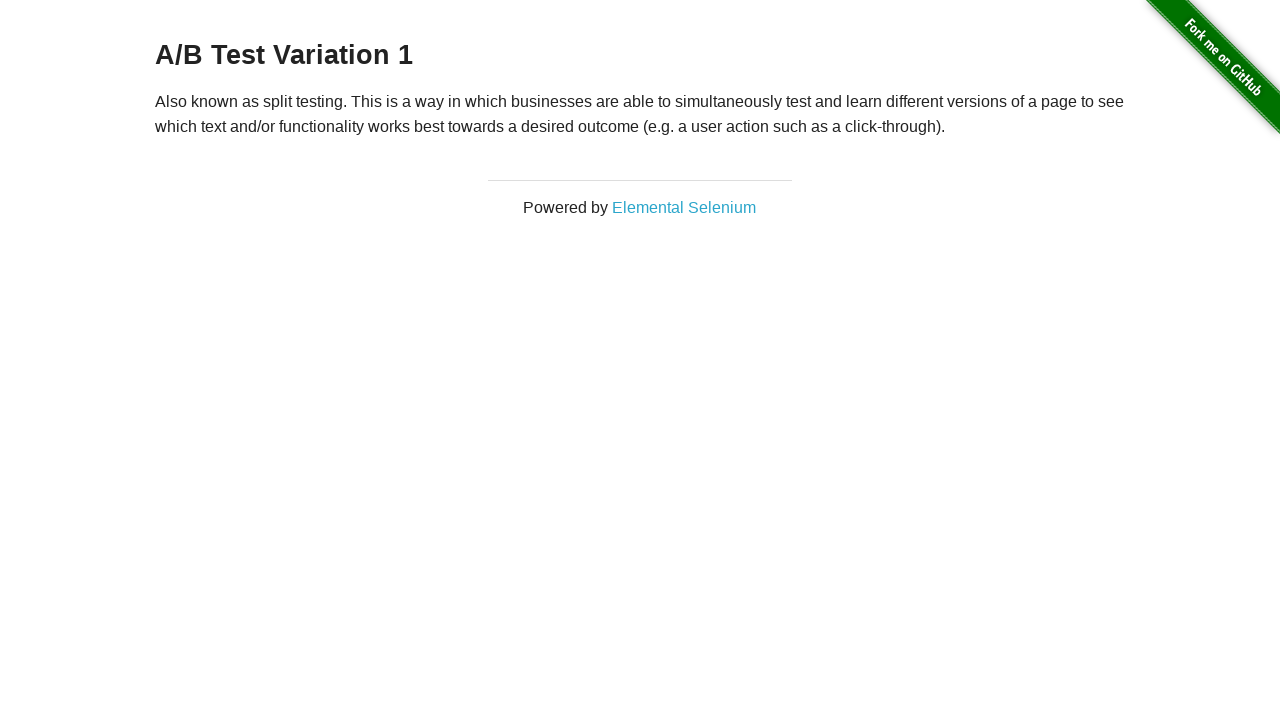

A/B Testing page loaded and h3 element appeared
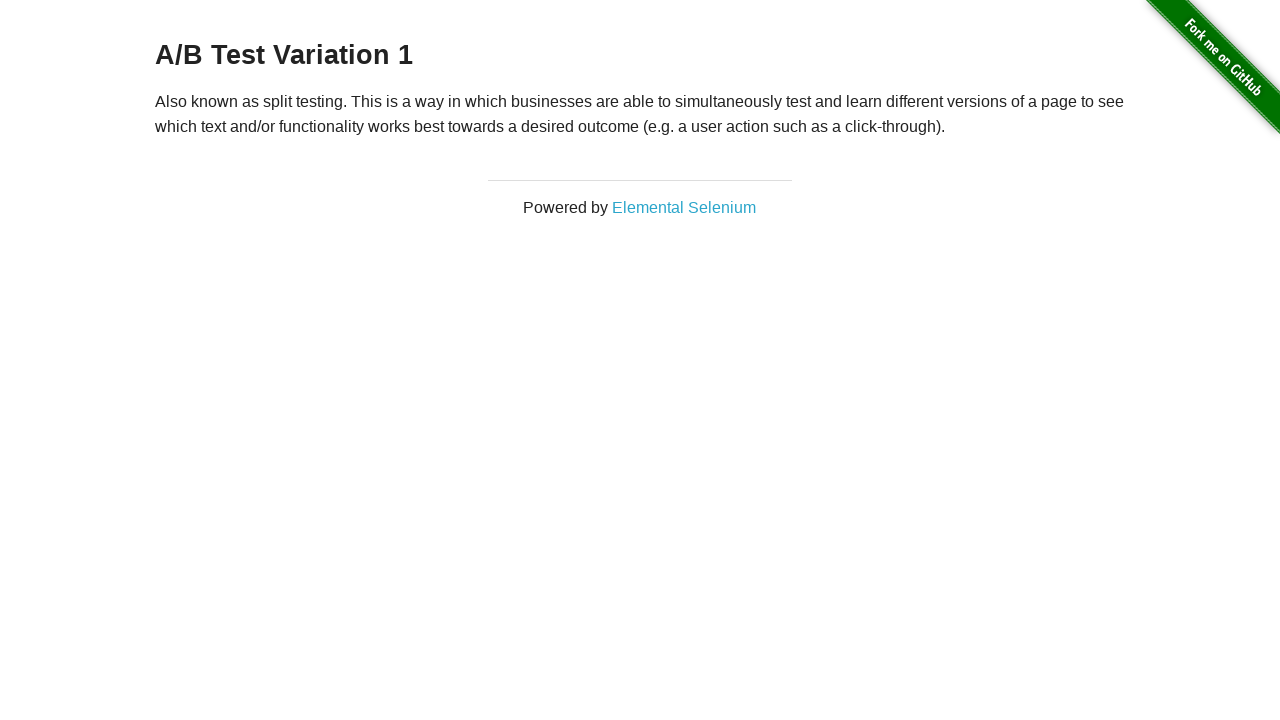

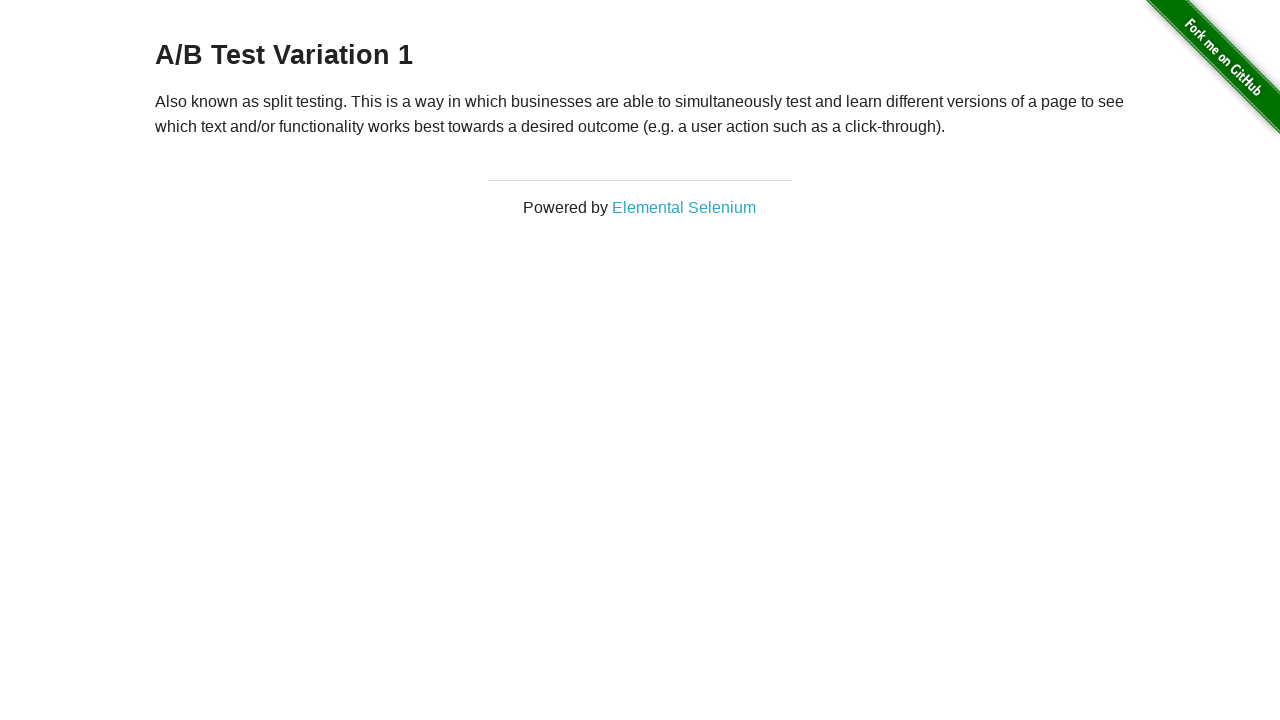